Tests a slow calculator application by setting a delay, performing an addition operation (7 + 8), and verifying the result equals 15.

Starting URL: https://bonigarcia.dev/selenium-webdriver-java/slow-calculator.html

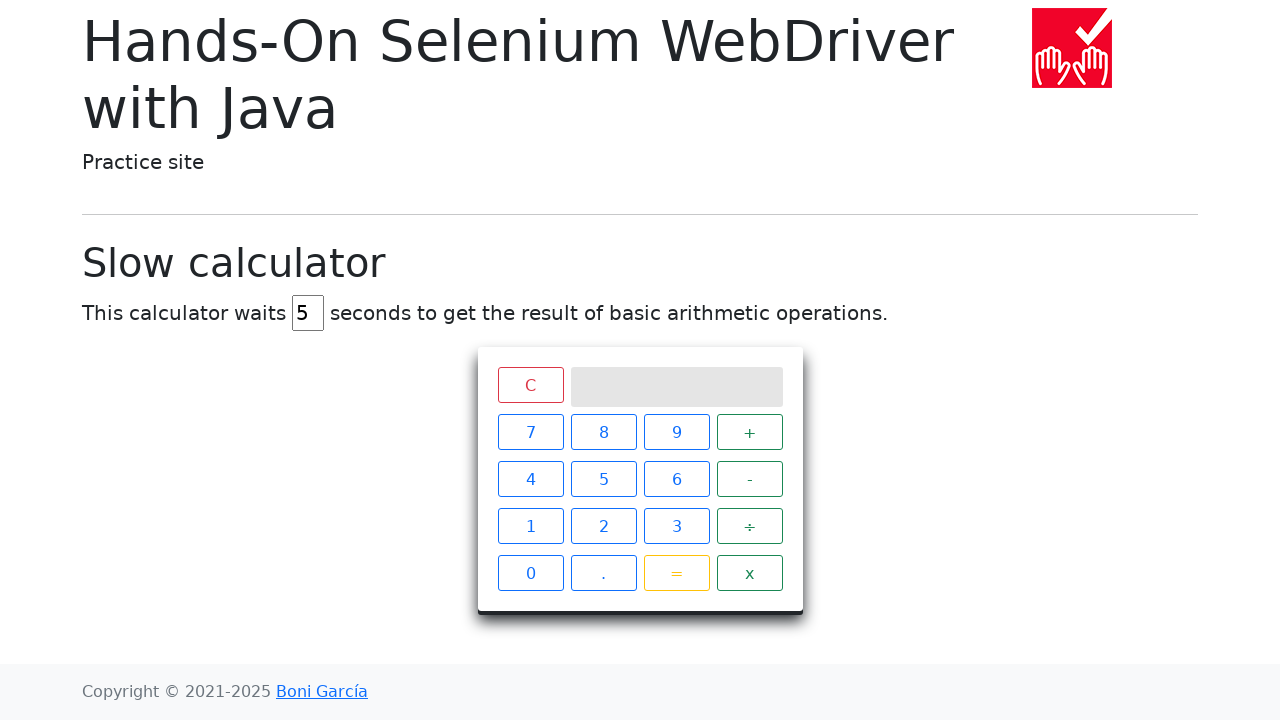

Delay input field is present
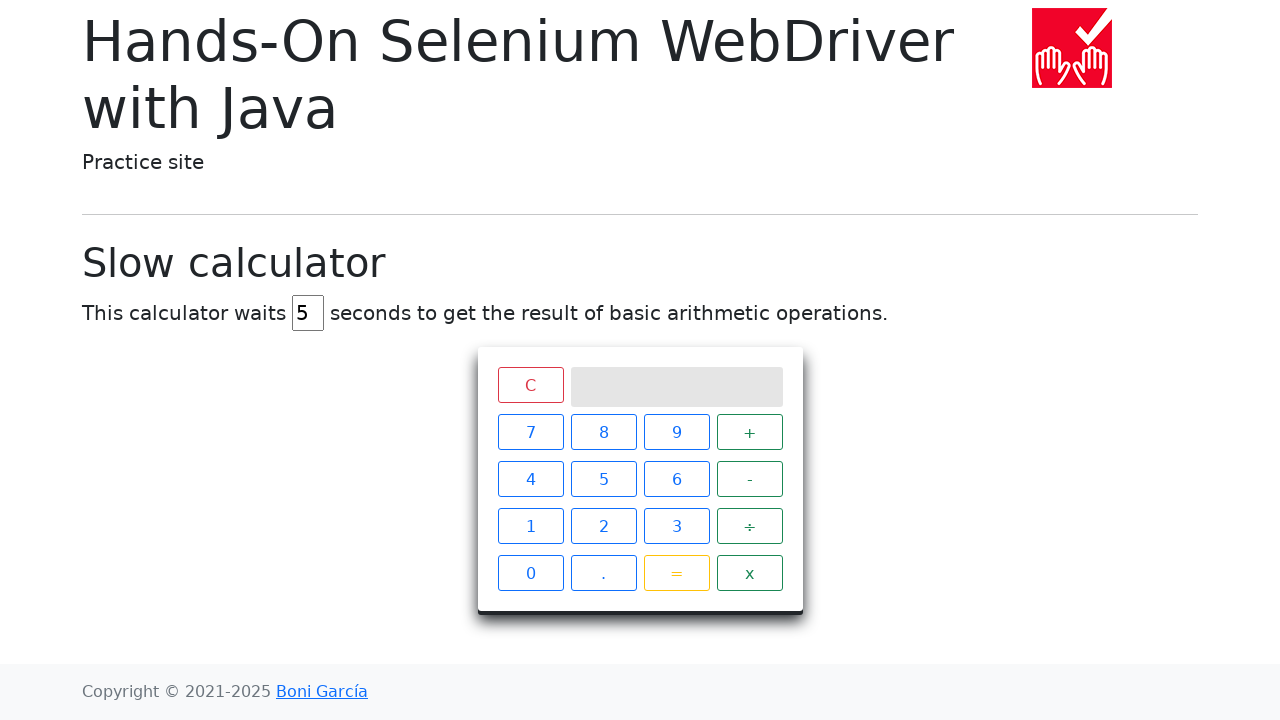

Cleared delay input field on #delay
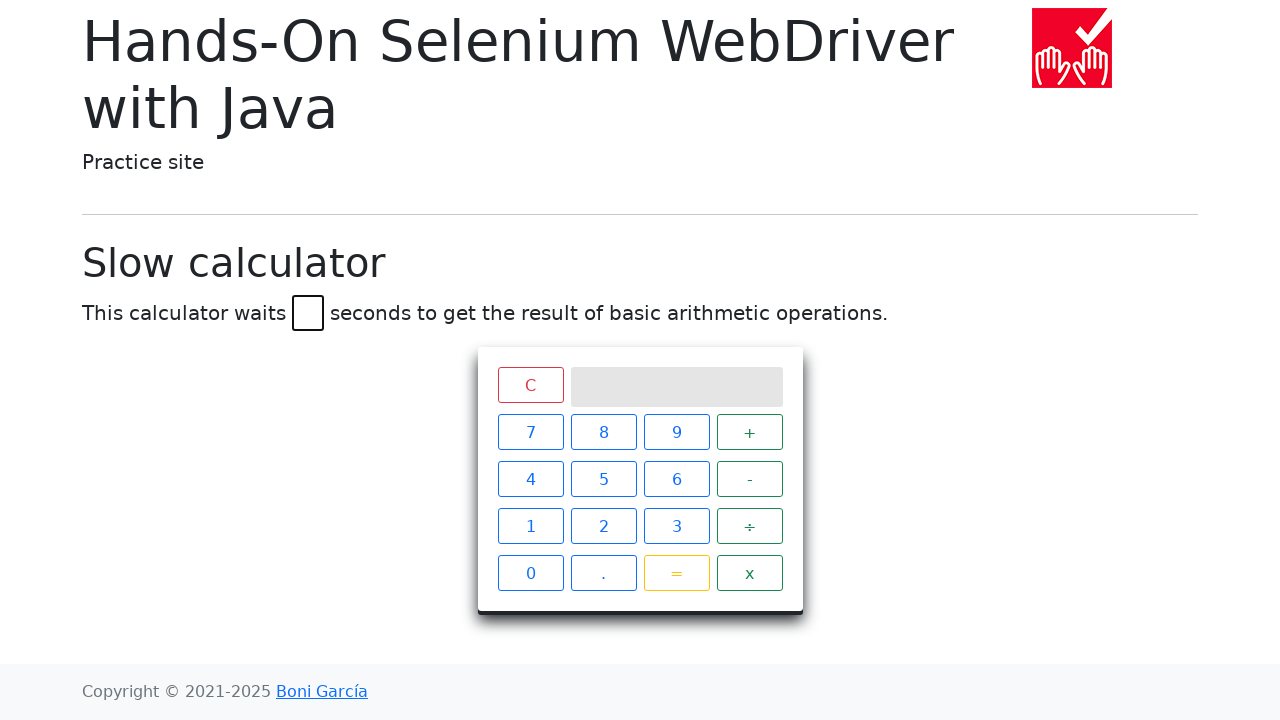

Entered delay value of 45 seconds on #delay
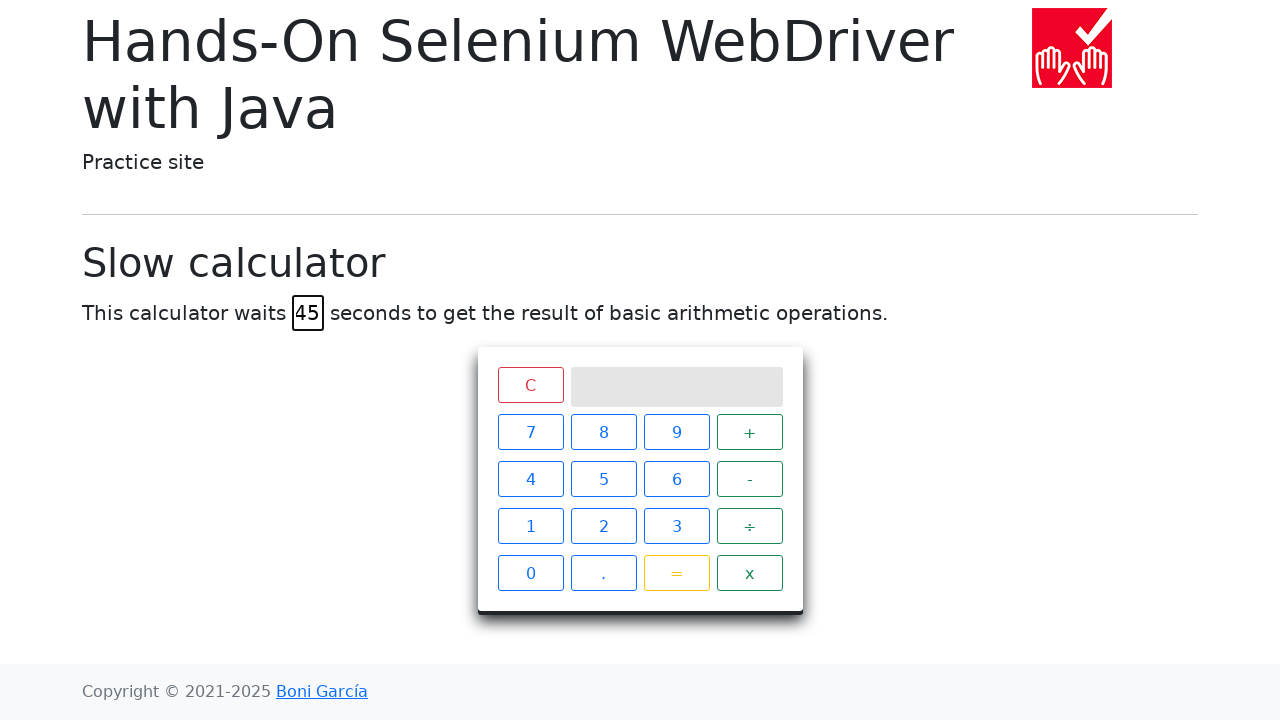

Clicked calculator button '7' at (530, 432) on xpath=//span[text()='7']
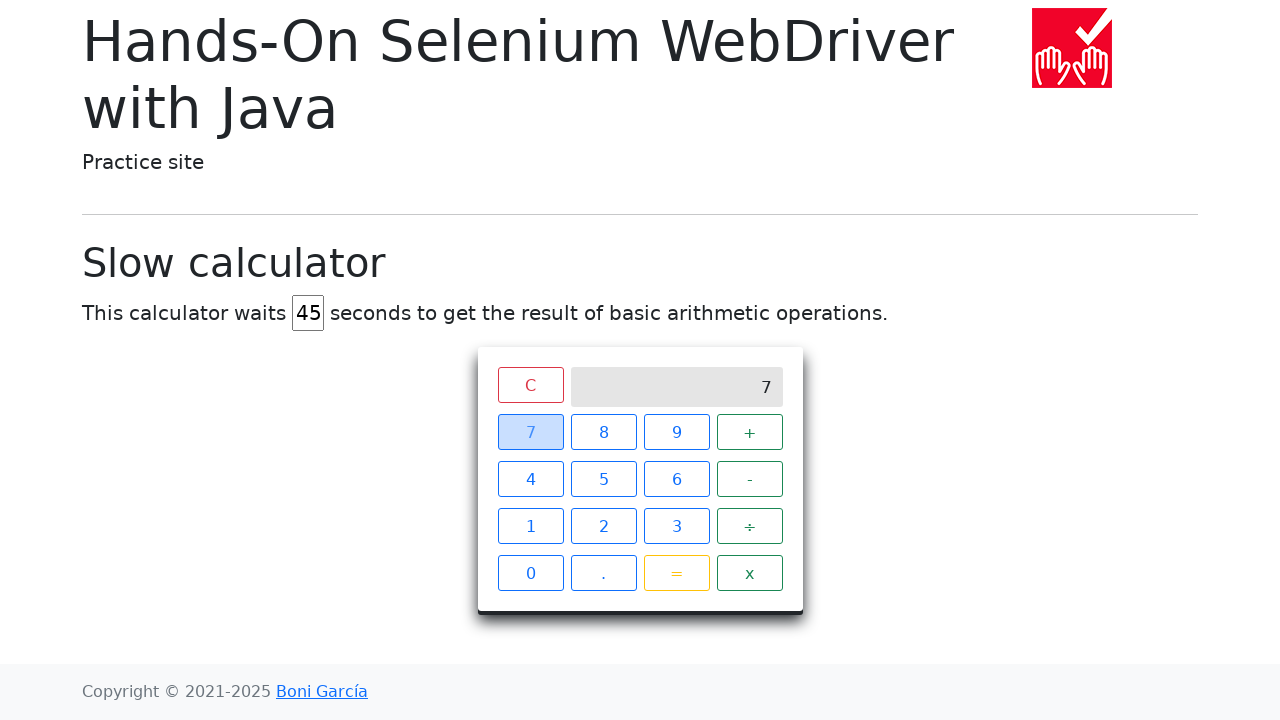

Clicked calculator button '+' at (750, 432) on xpath=//span[text()='+']
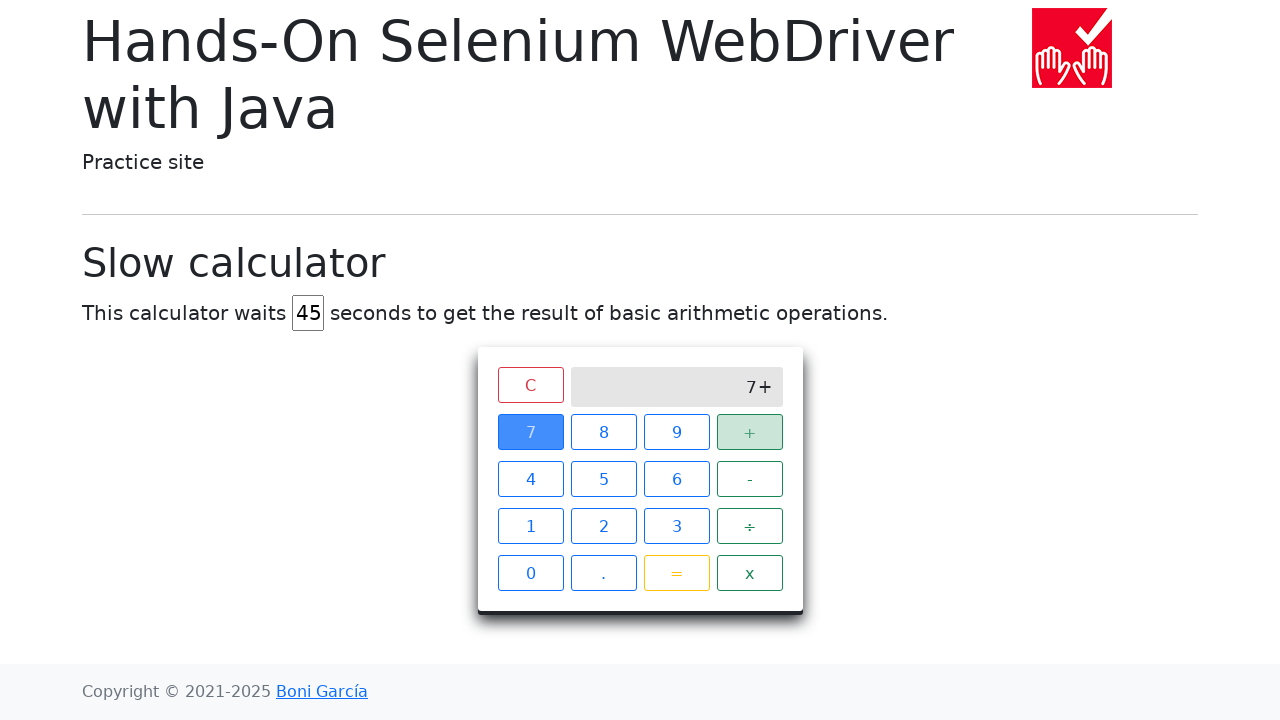

Clicked calculator button '8' at (604, 432) on xpath=//span[text()='8']
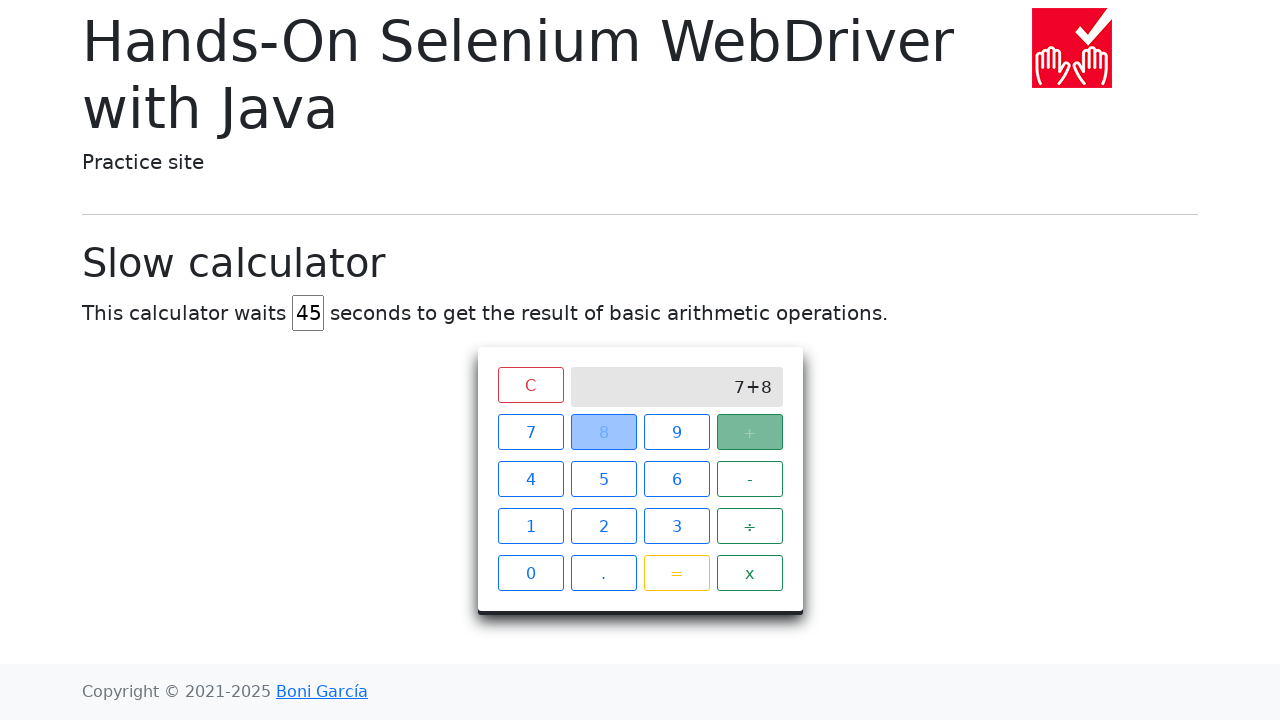

Clicked calculator button '=' at (676, 573) on xpath=//span[text()='=']
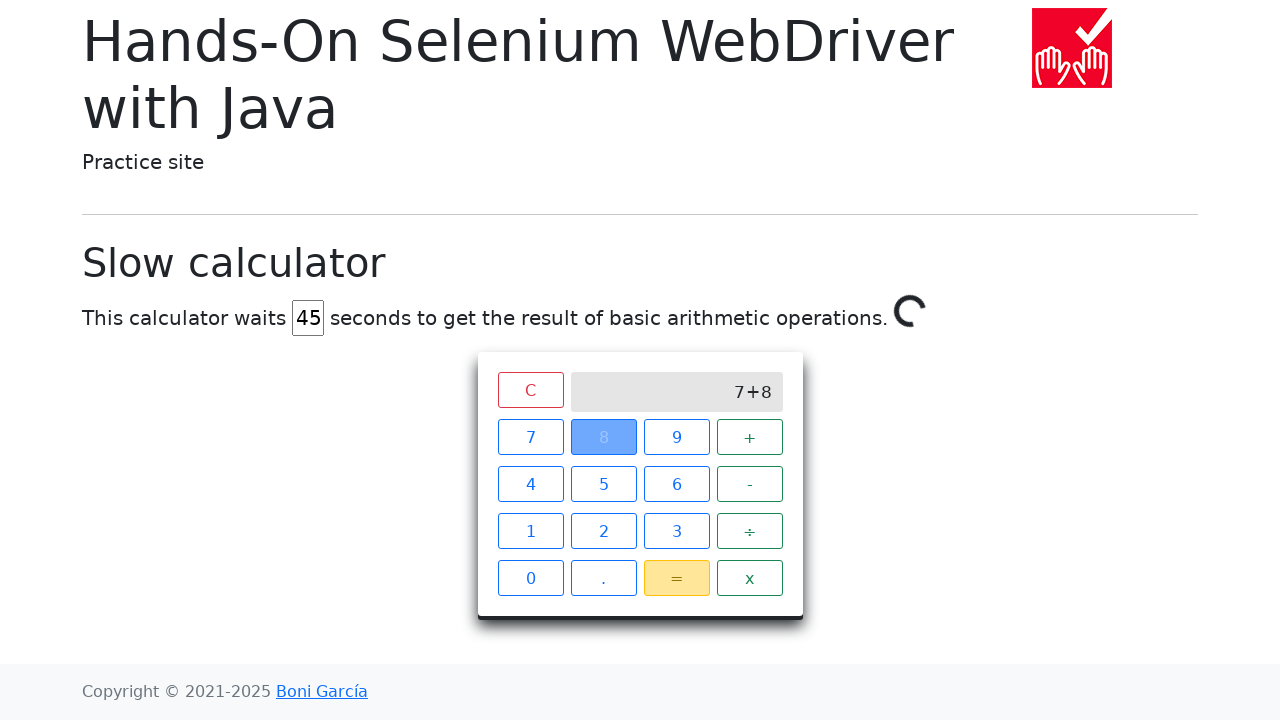

Calculator result '15' appeared on screen after 45-second delay
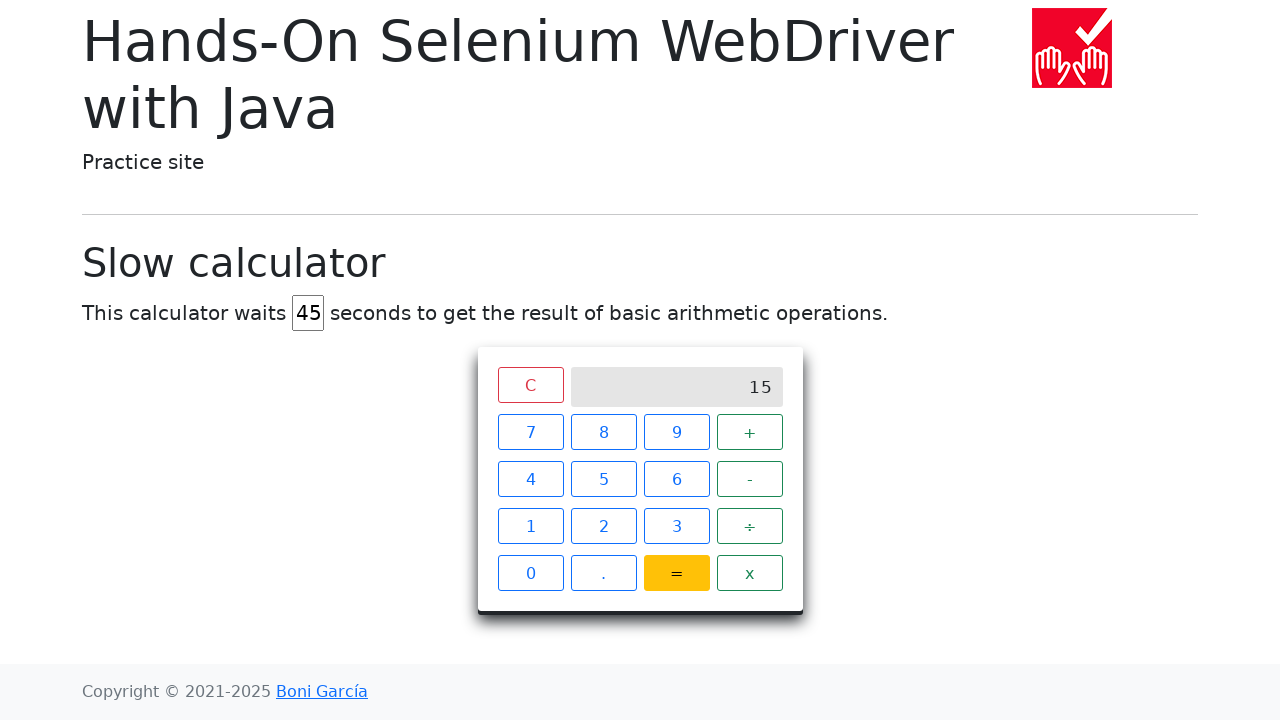

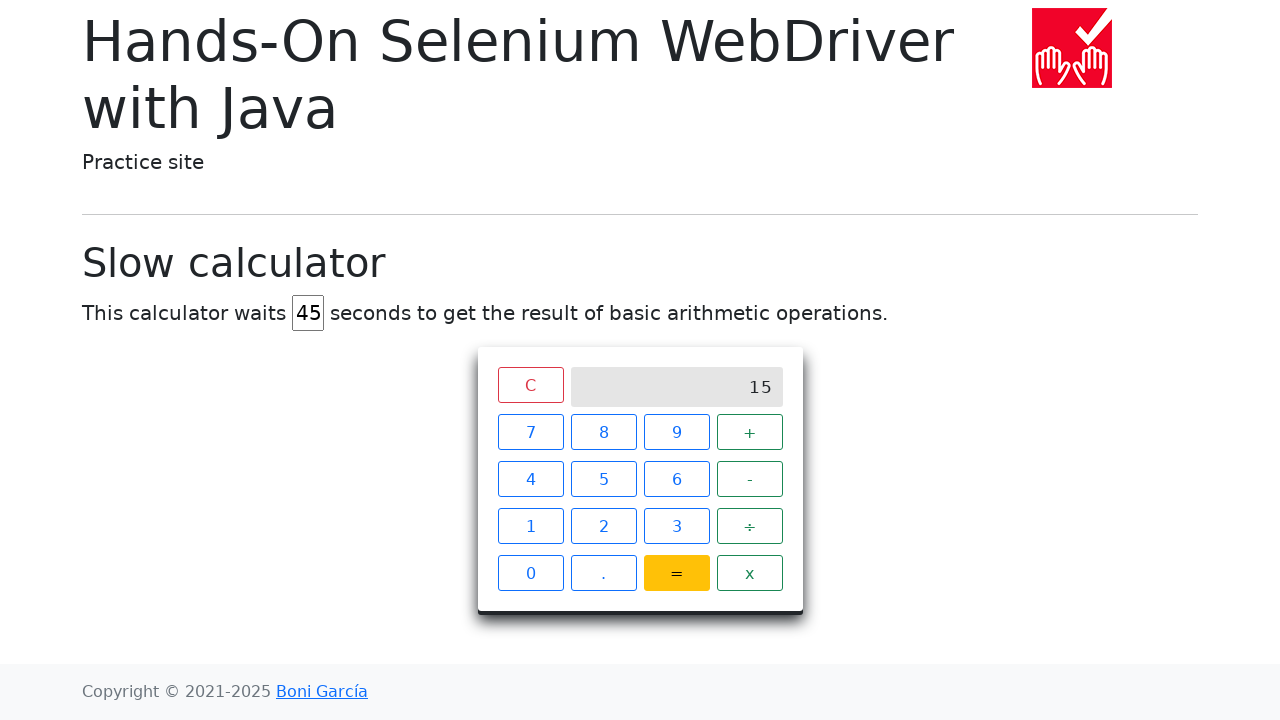